Verifies that checkbox 2 can be checked by clicking on it

Starting URL: https://the-internet.herokuapp.com/

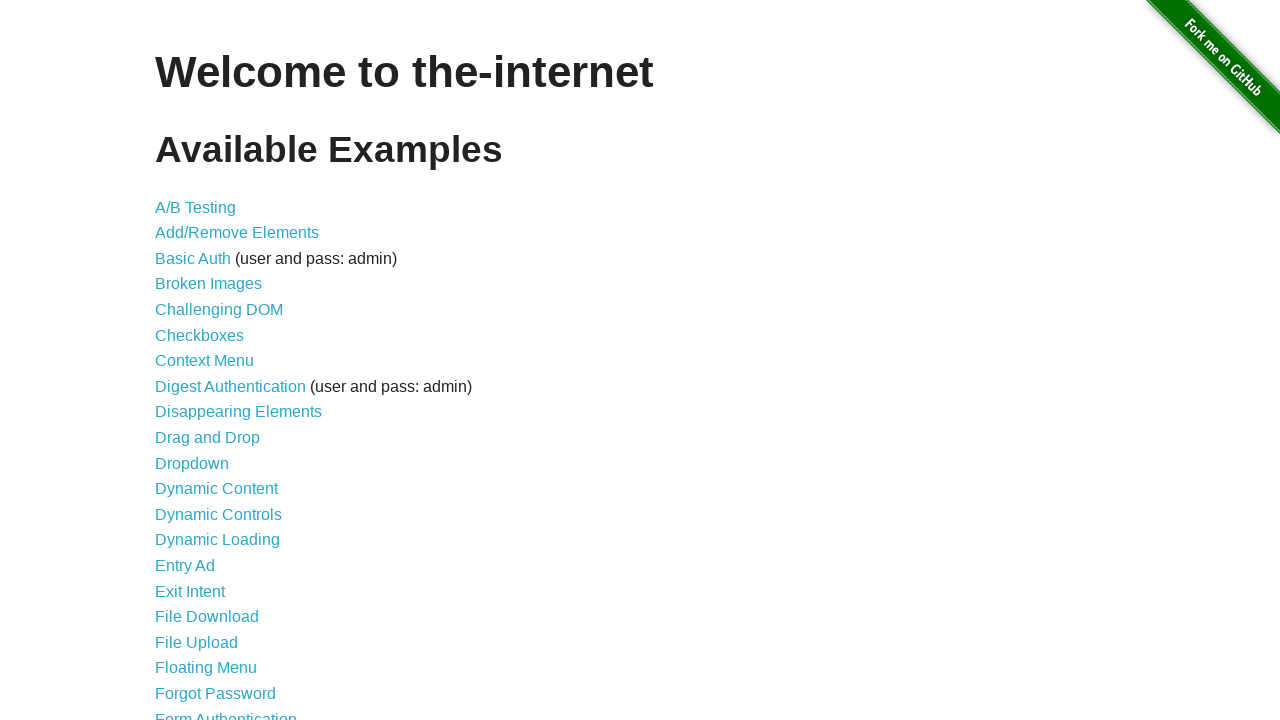

Clicked on Checkboxes link to navigate to checkboxes page at (200, 335) on a[href='/checkboxes']
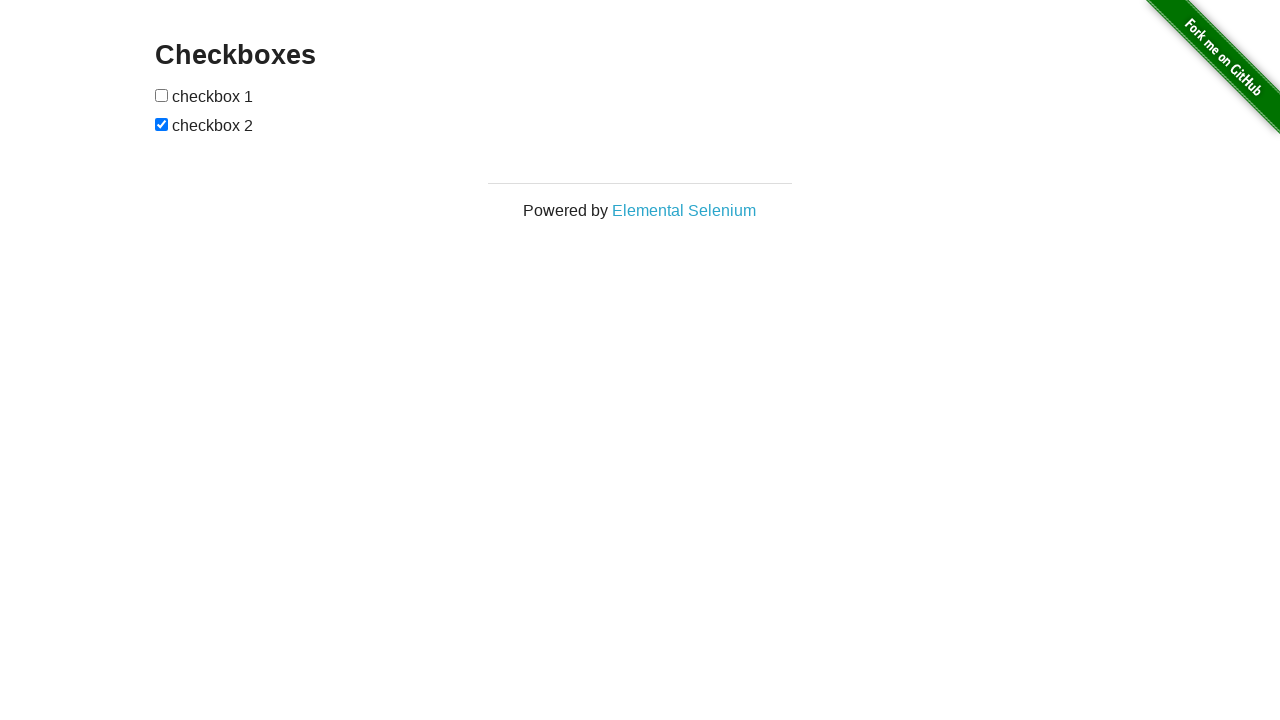

Located second checkbox element
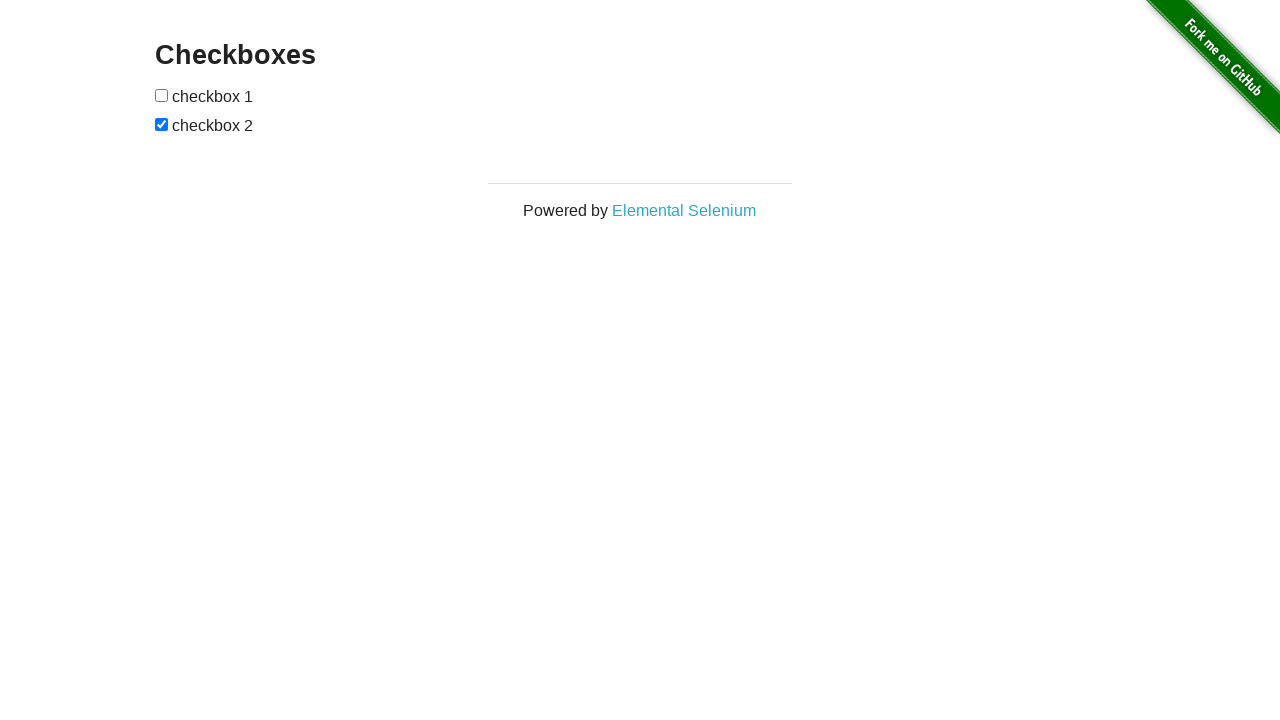

Checked if checkbox 2 was already checked
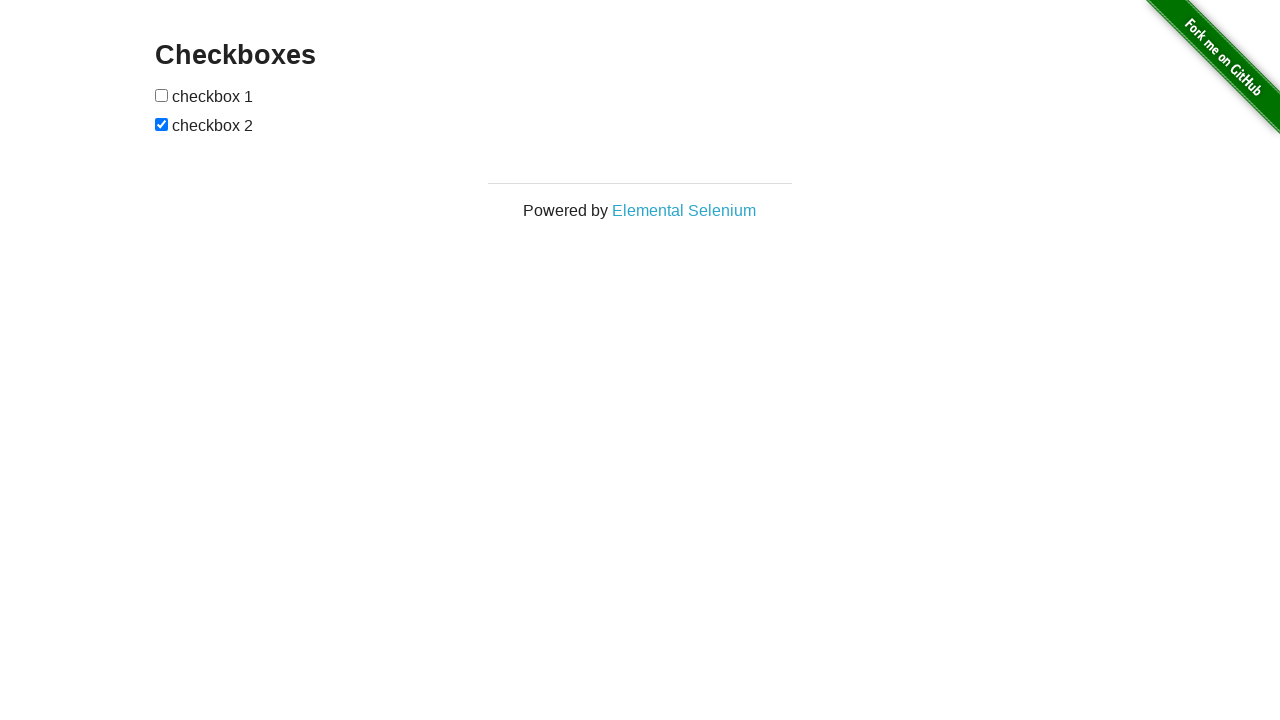

Unchecked checkbox 2 to reset it at (162, 124) on input[type='checkbox'] >> nth=1
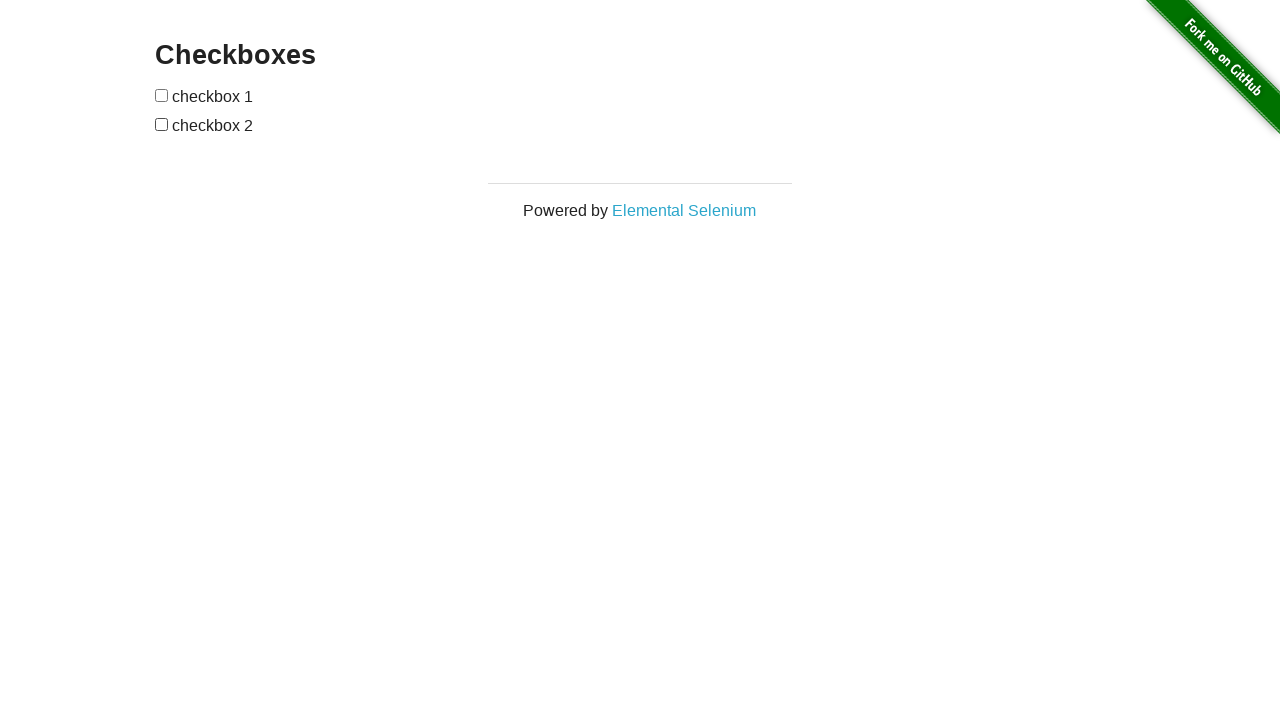

Clicked checkbox 2 to check it at (162, 124) on input[type='checkbox'] >> nth=1
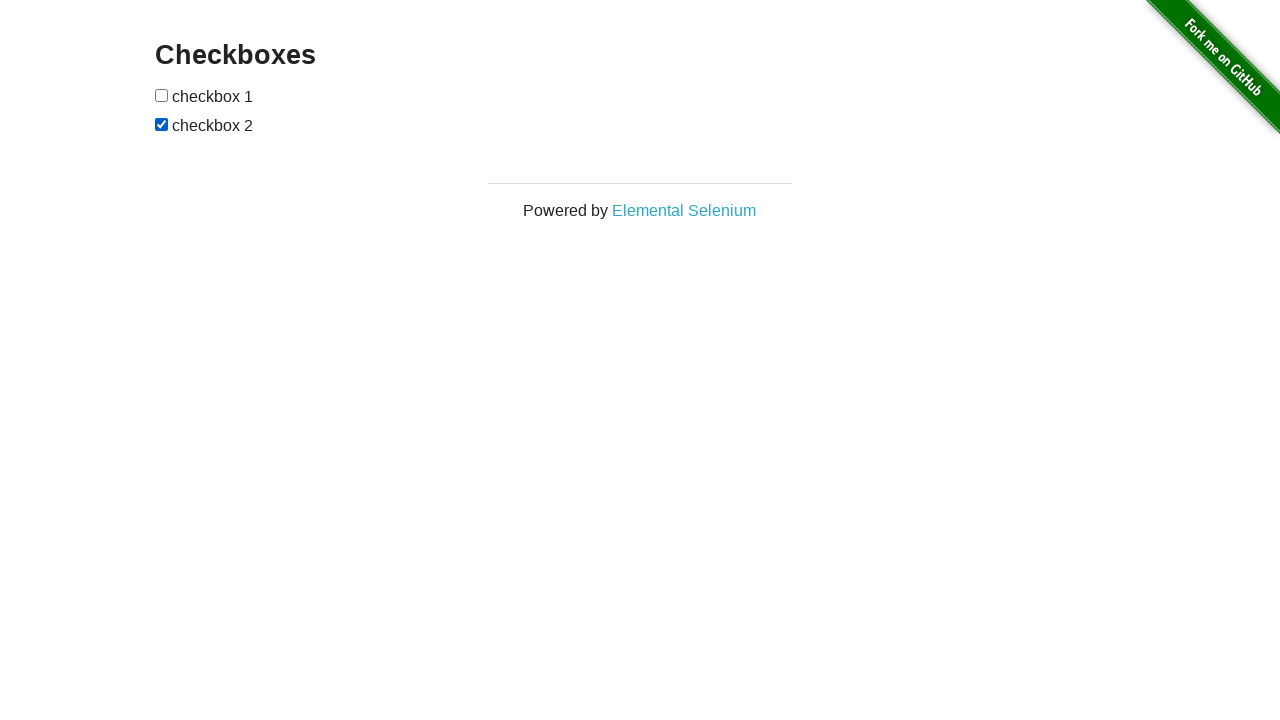

Verified that checkbox 2 is now checked
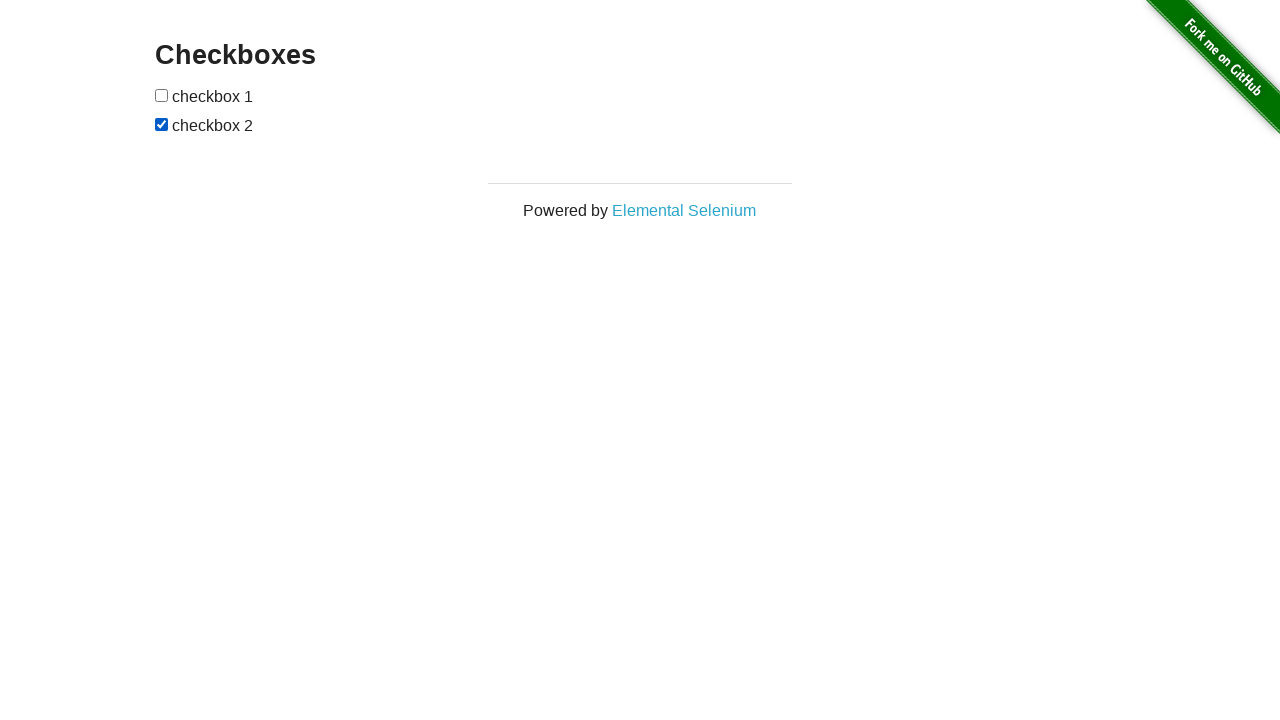

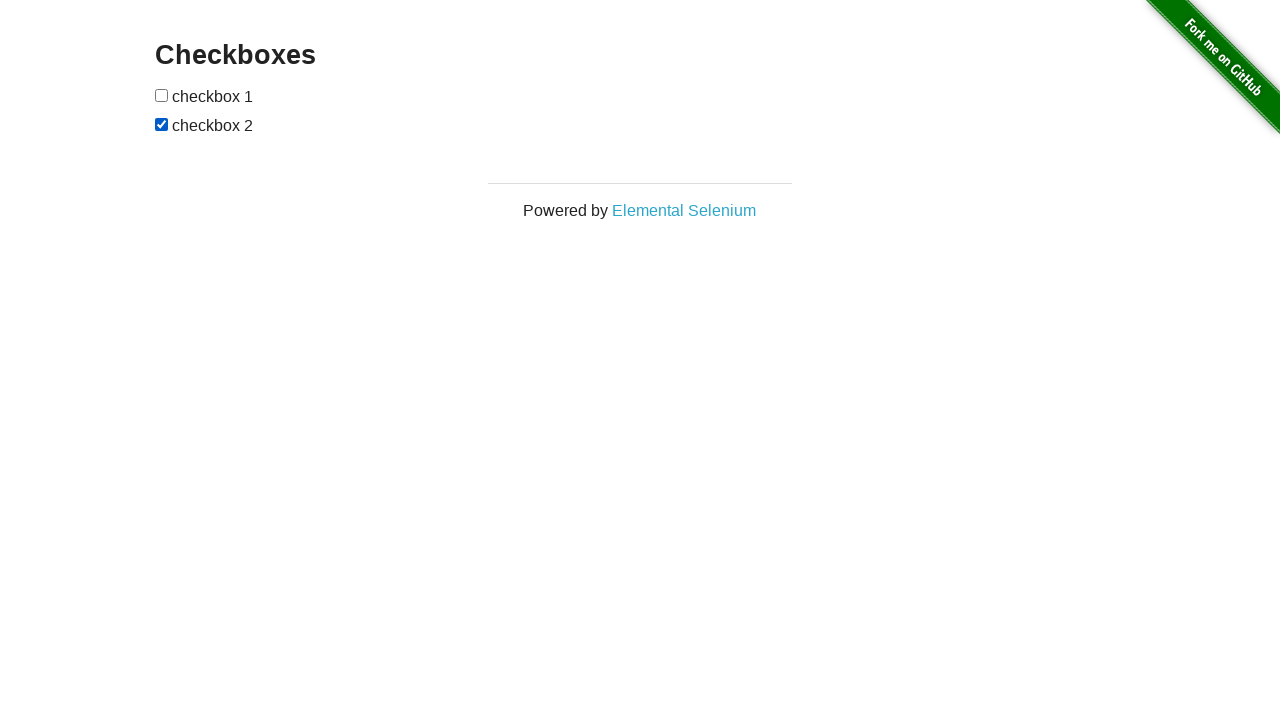